Tests handling a confirmation JavaScript alert by clicking a button to trigger it, verifying the alert text, and accepting the confirmation.

Starting URL: https://training-support.net/webelements/alerts

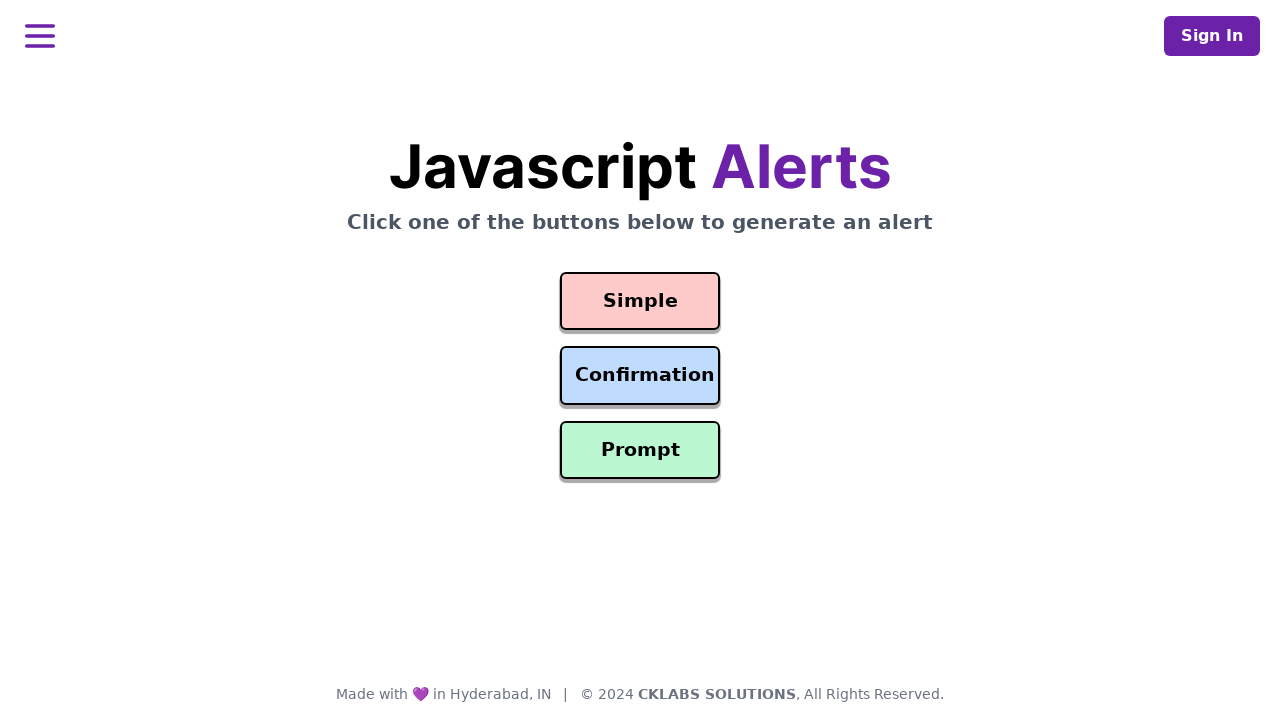

Set up dialog event handler for confirmation alert
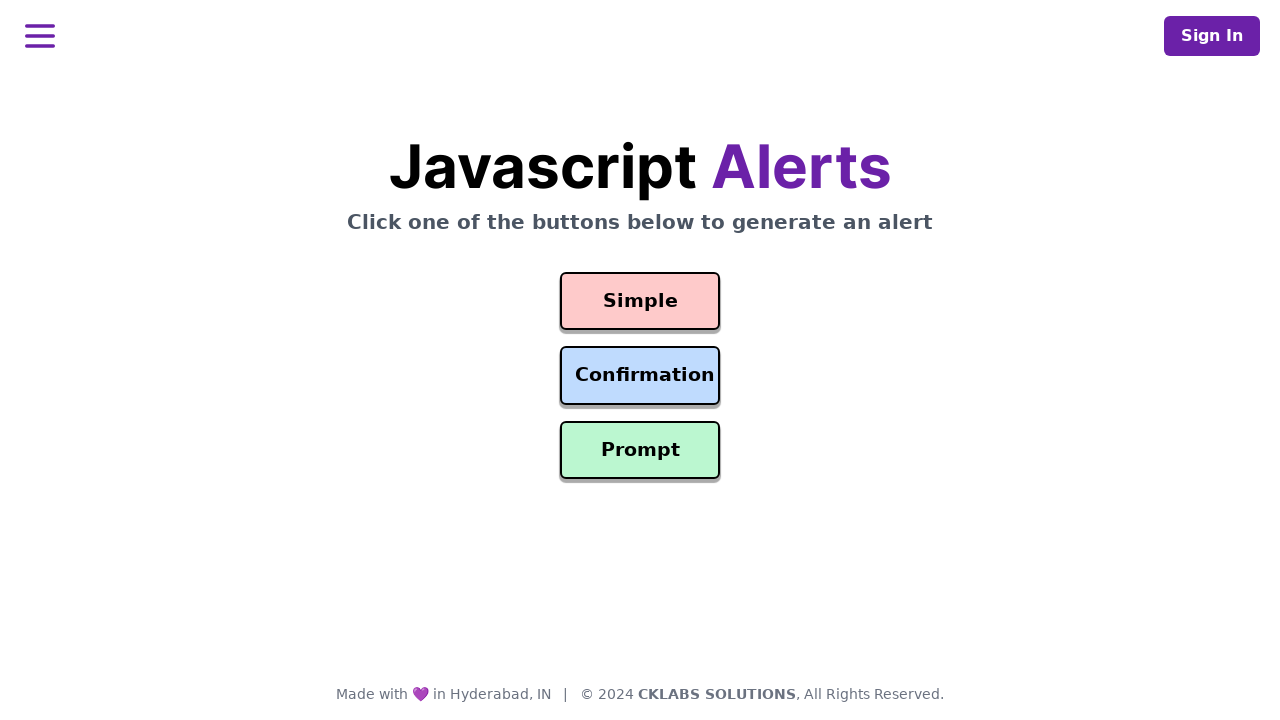

Clicked confirmation alert button at (640, 376) on #confirmation
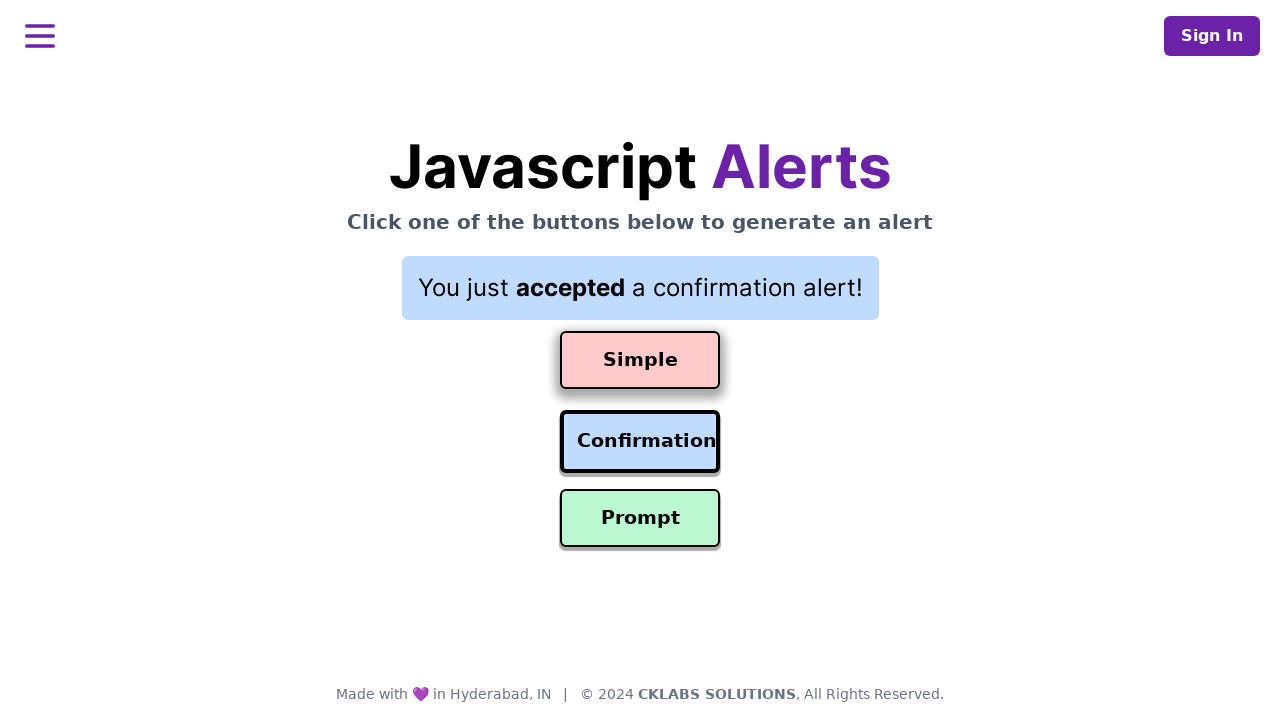

Waited for dialog handling to complete
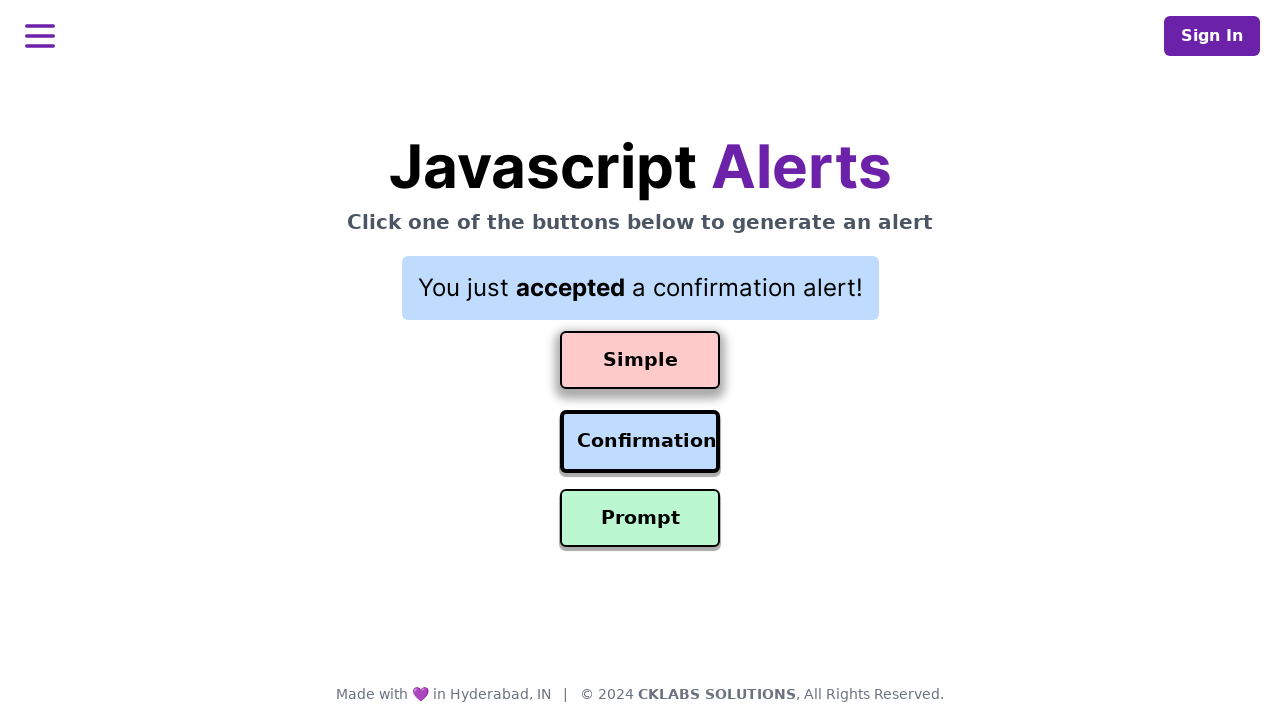

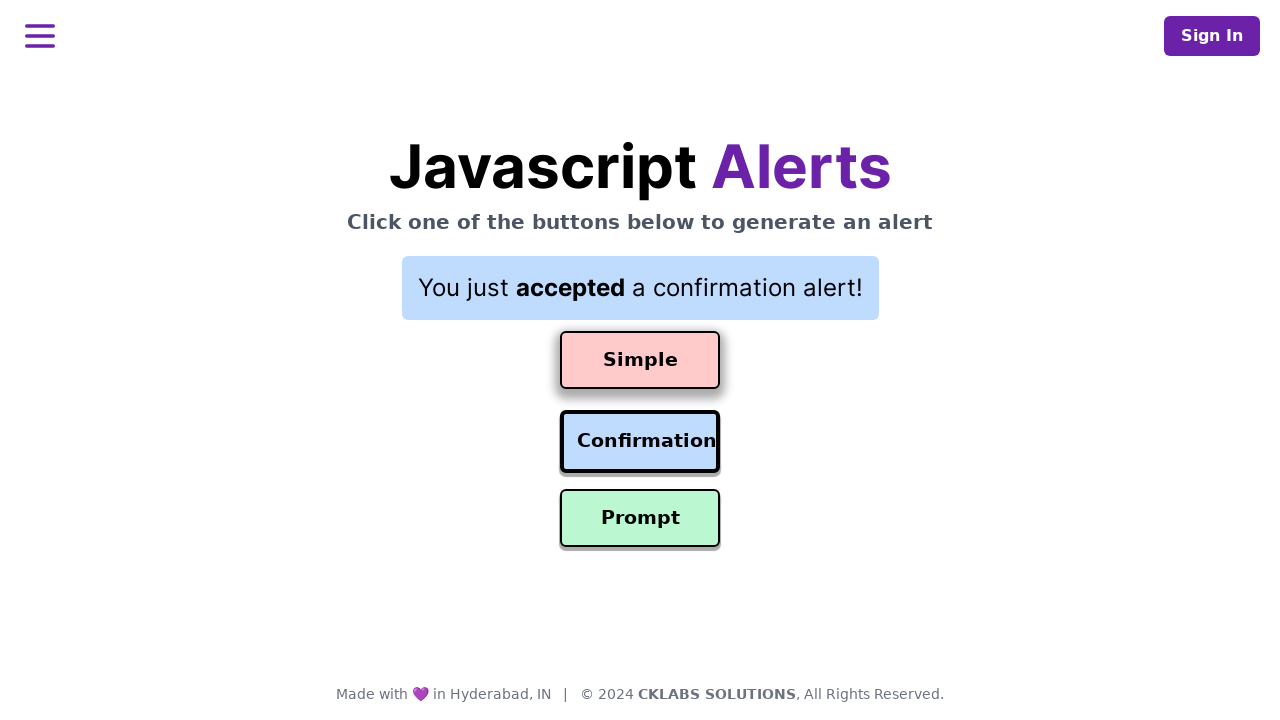